Tests clicking on an element using text-based selector

Starting URL: https://www.qa-practice.com/

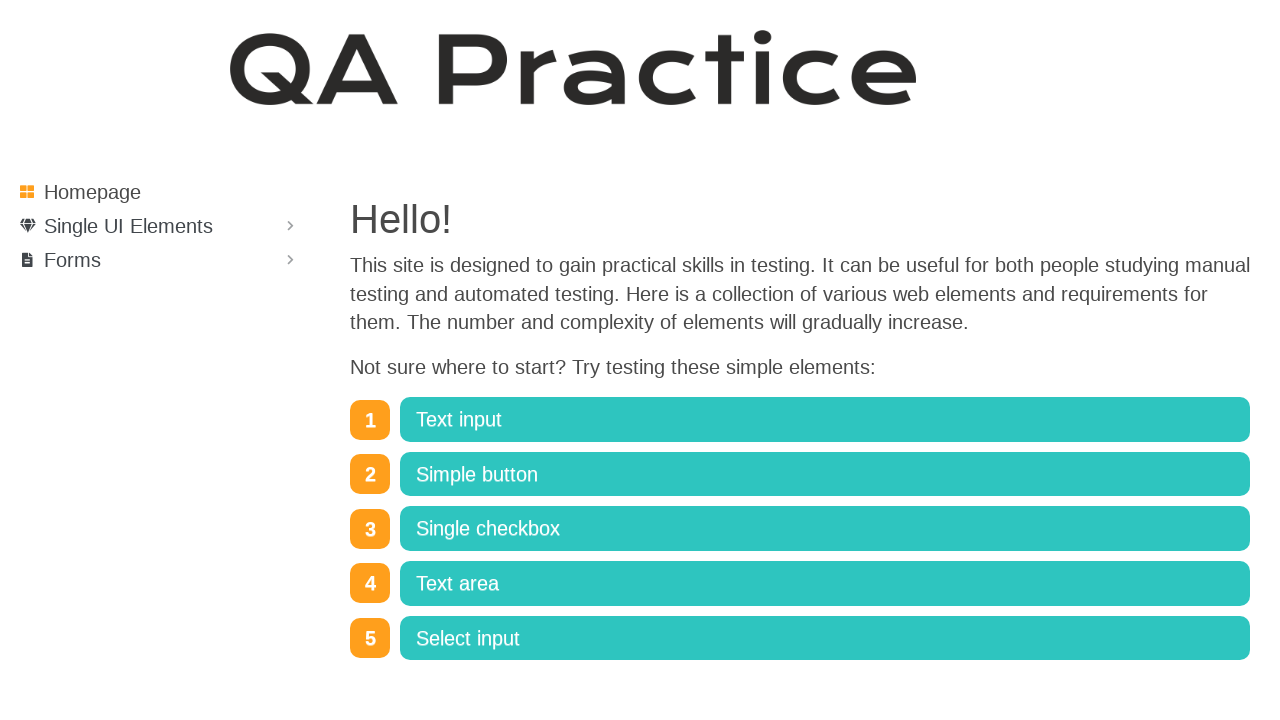

Navigated to https://www.qa-practice.com/
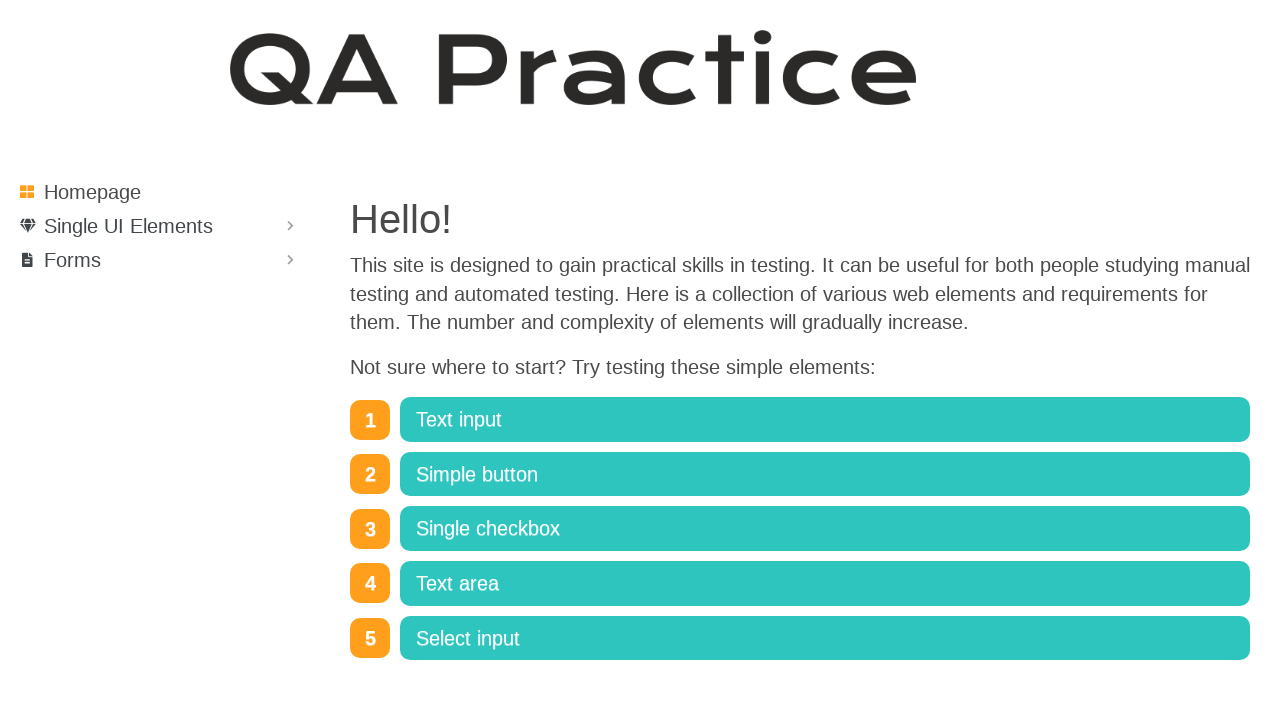

Clicked on element containing text 'Single UI Elements' at (128, 226) on internal:text="Single UI Elements"i
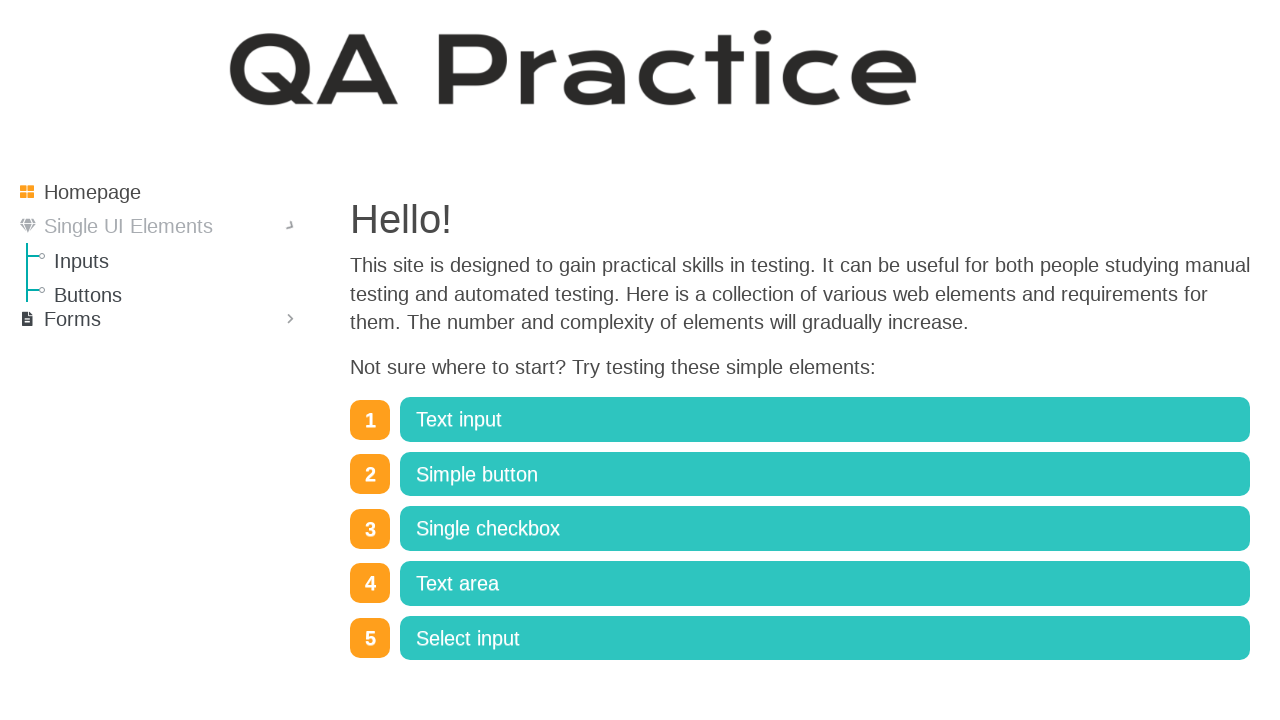

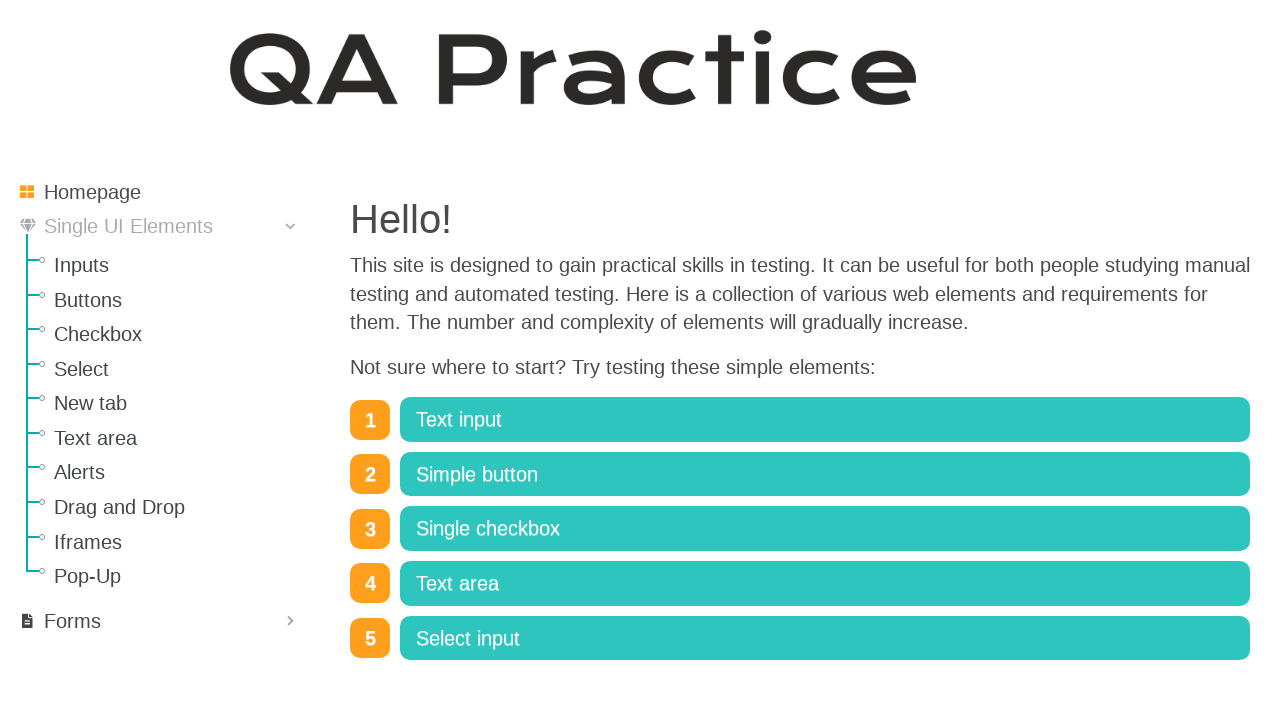